Tests an e-commerce grocery site by searching for products containing 'ca', adding multiple items (carrot, cashew, cauliflower) to cart with quantity adjustments, then proceeding through checkout to place an order.

Starting URL: https://rahulshettyacademy.com/seleniumPractise/#/

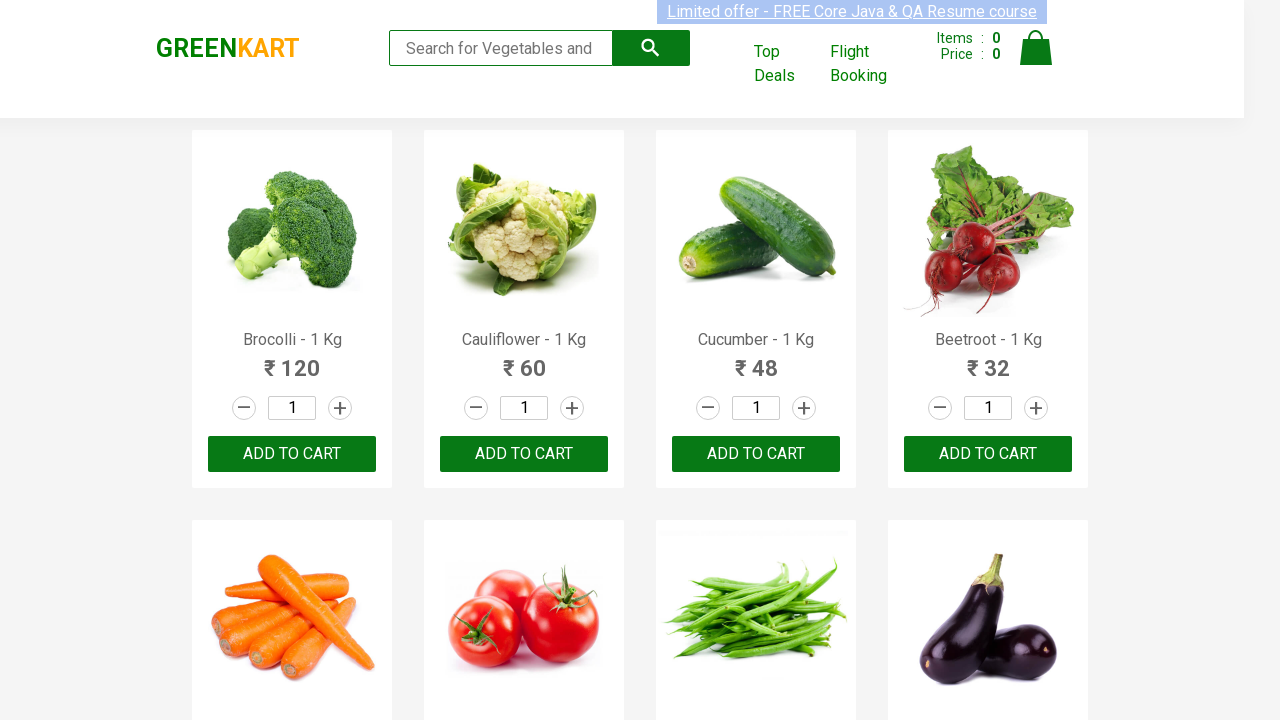

Filled search box with 'ca' to filter products on .search-keyword
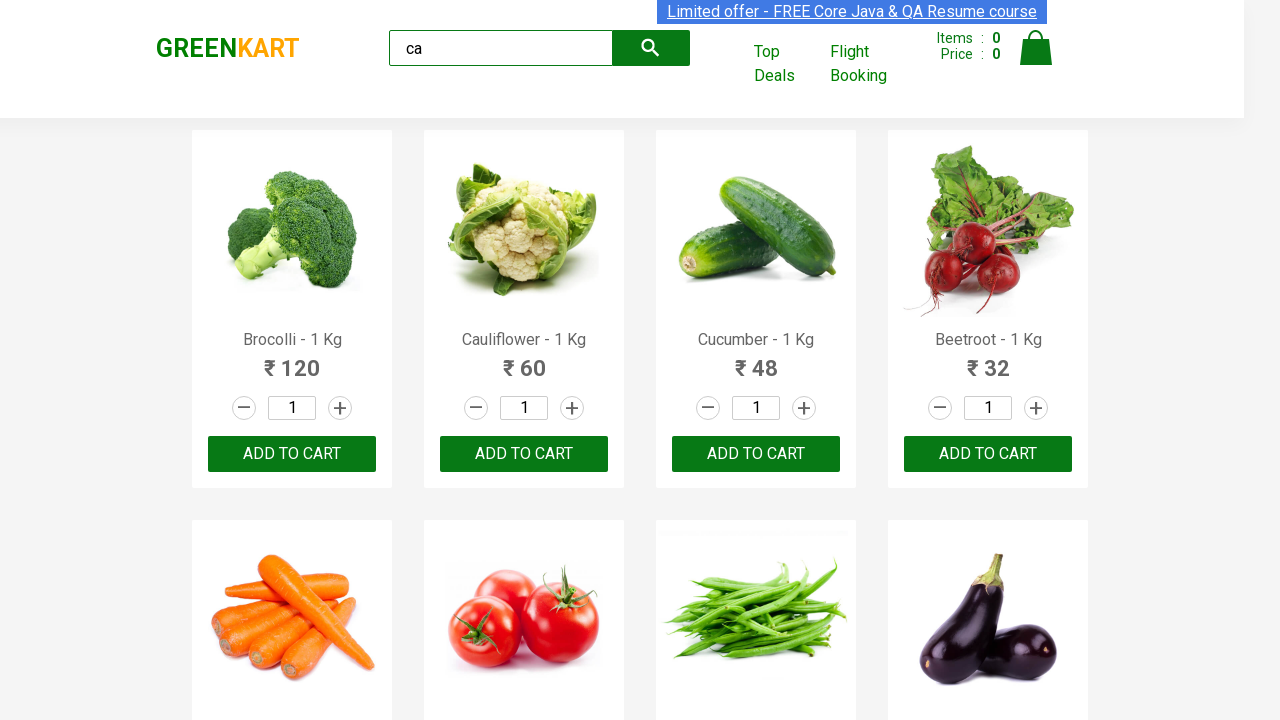

Waited 500ms for products to filter
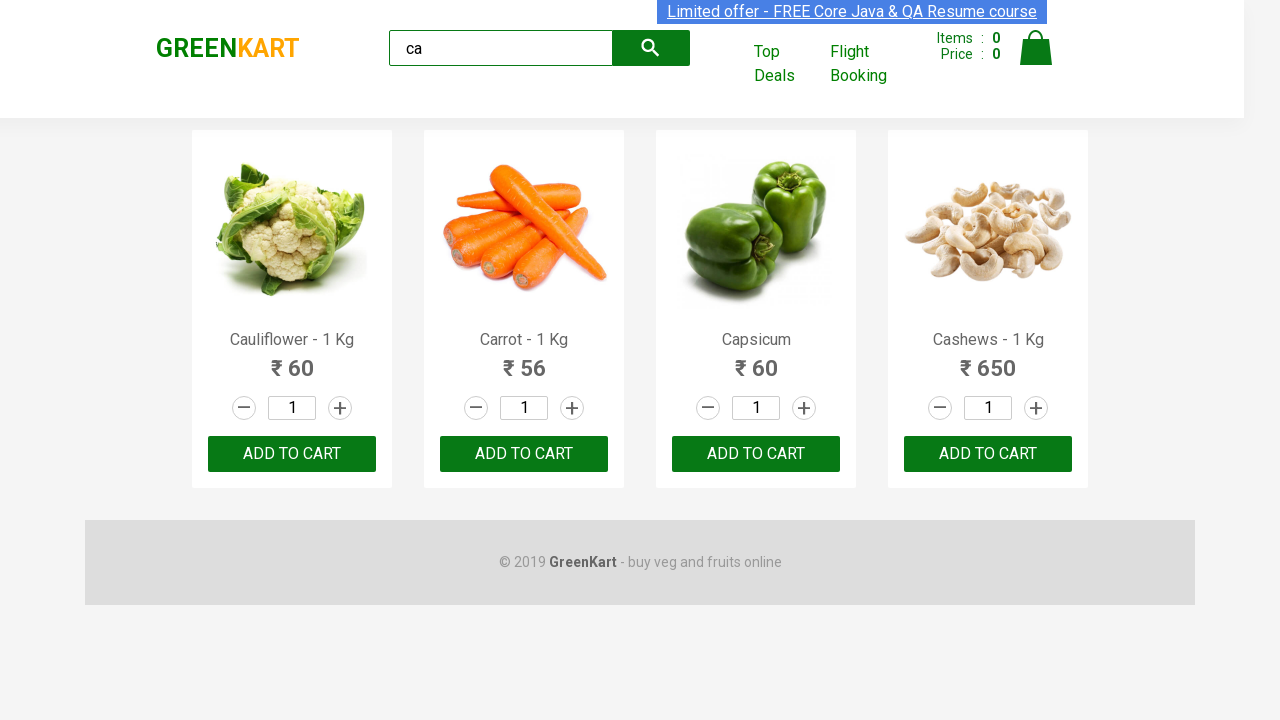

Filtered products appeared on page
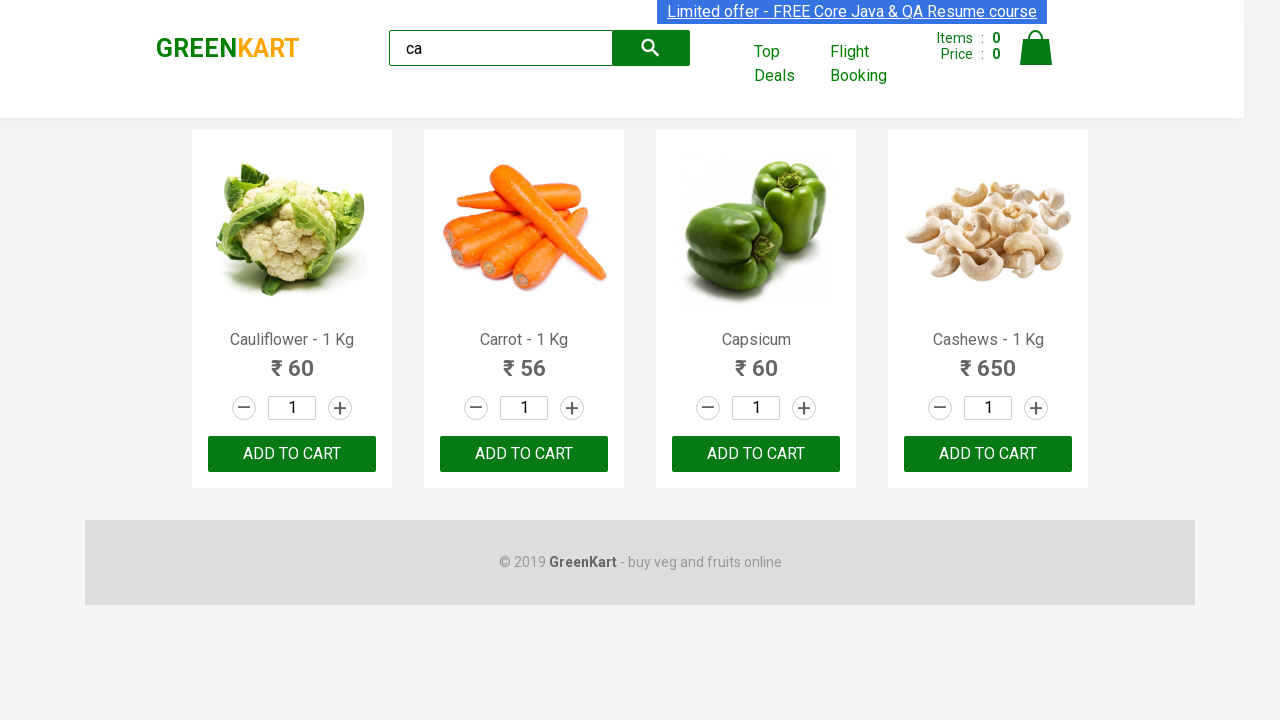

Incremented quantity for carrot (2nd product) at (572, 408) on :nth-child(2) > .stepper-input > .increment
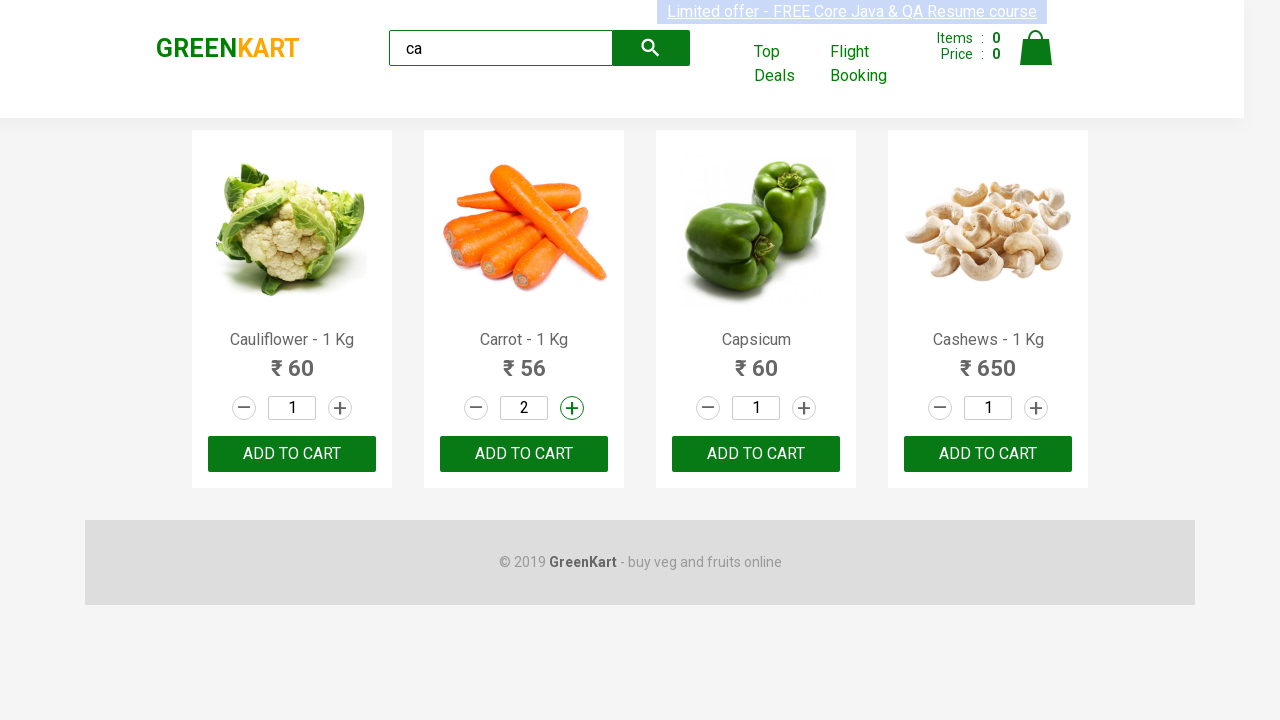

Added carrot to cart at (524, 454) on :nth-child(2) > .product-action > button
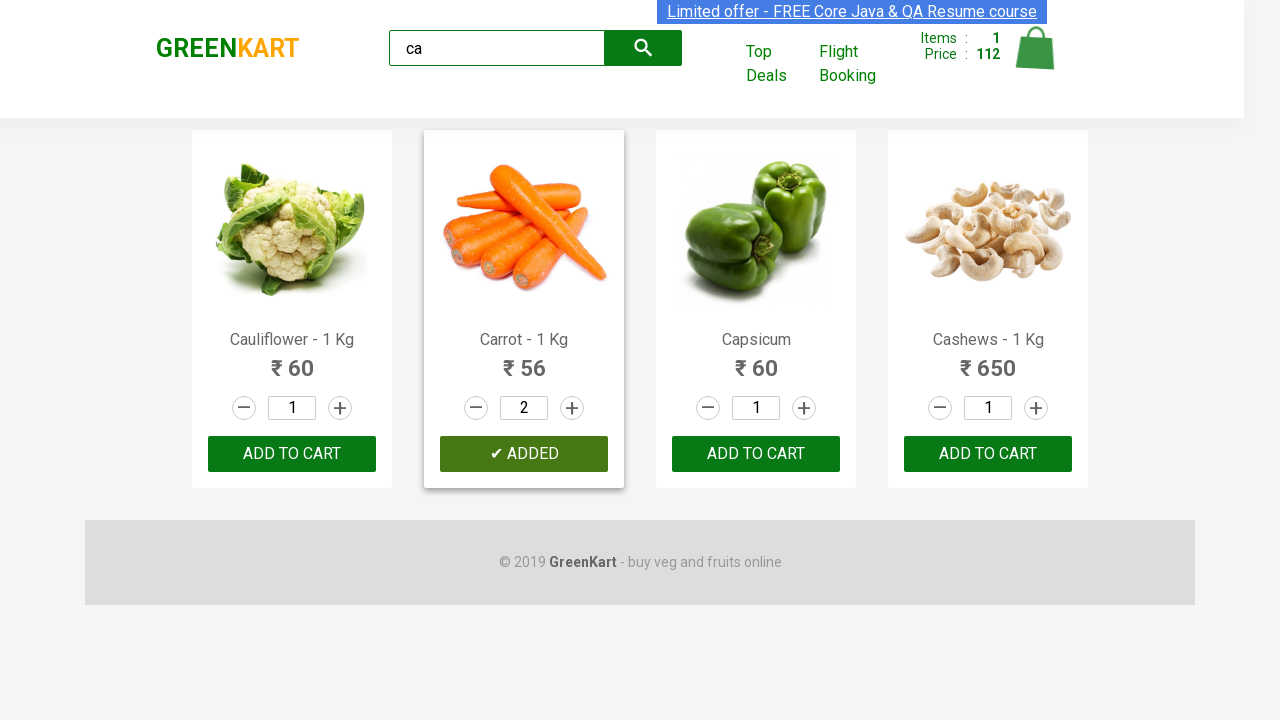

Incremented quantity for cashew (4th product) at (1036, 408) on .product >> nth=3 >> text=+
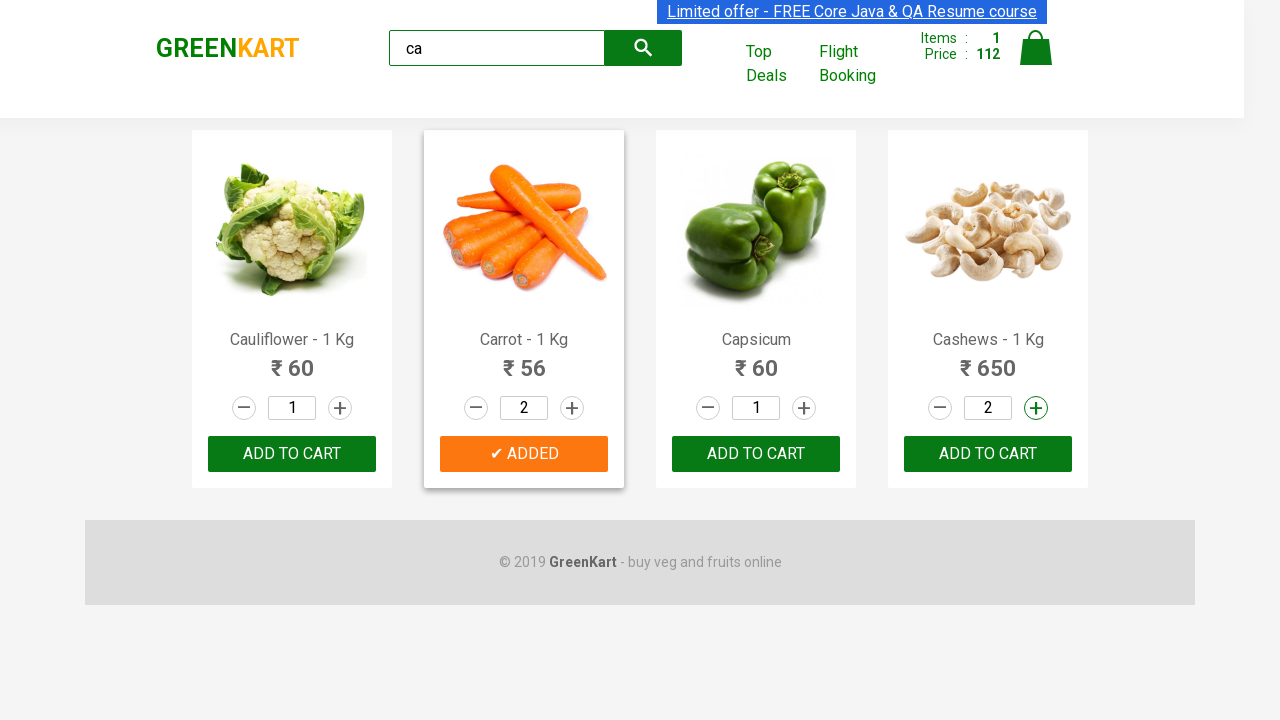

Added cashew to cart at (988, 454) on .product >> nth=3 >> text=ADD TO CART
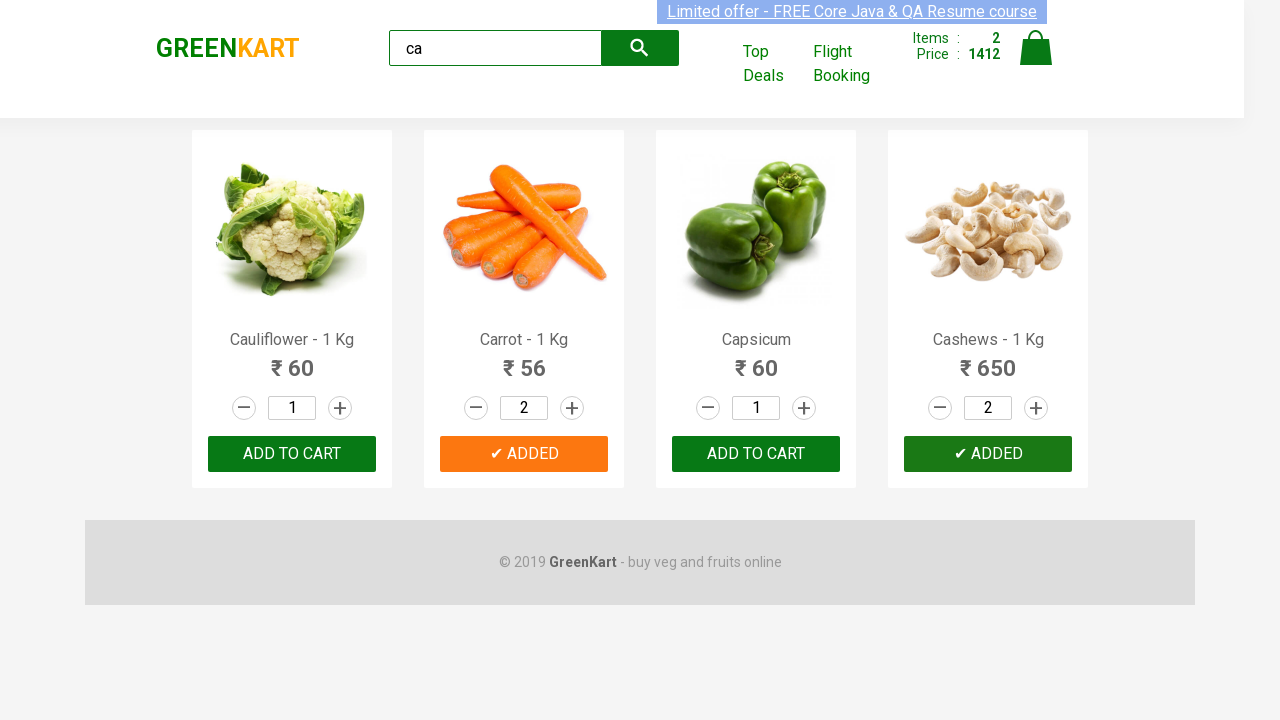

Added cauliflower to cart at (292, 454) on .product >> nth=0 >> button
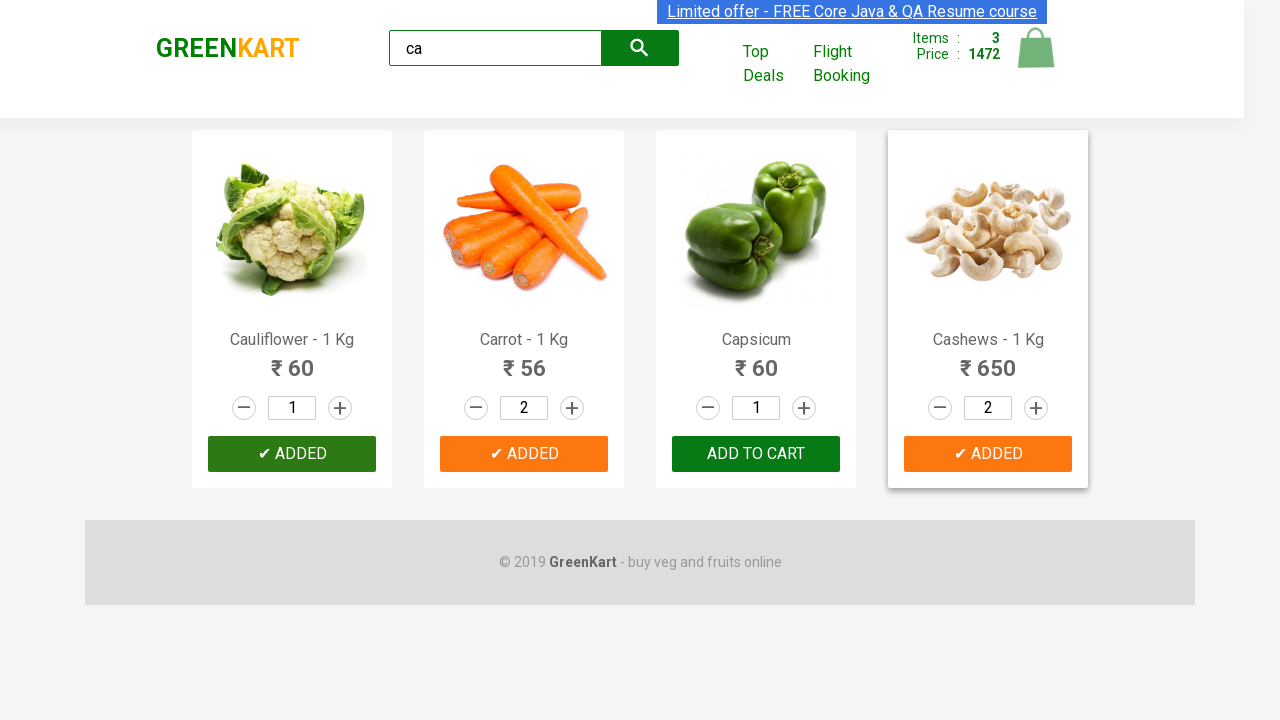

Clicked cart icon to view cart at (1036, 59) on .cart-icon
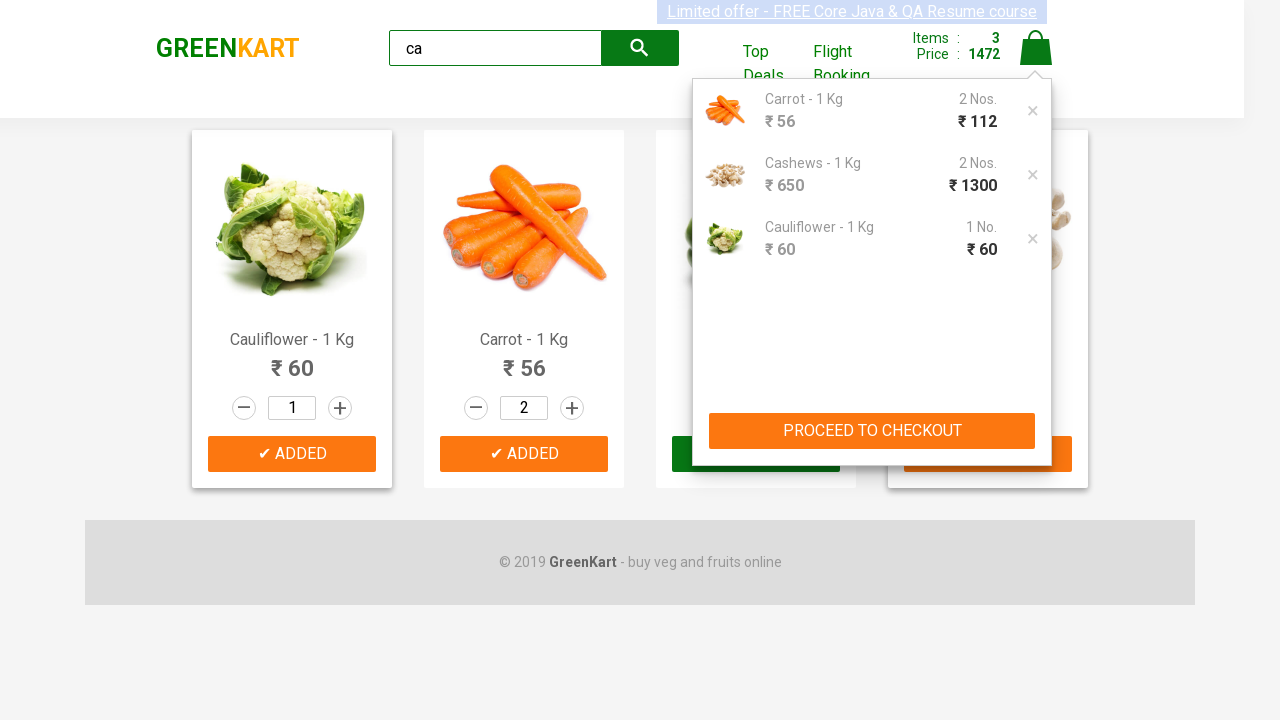

Clicked CHECKOUT button at (872, 431) on button:has-text("CHECKOUT")
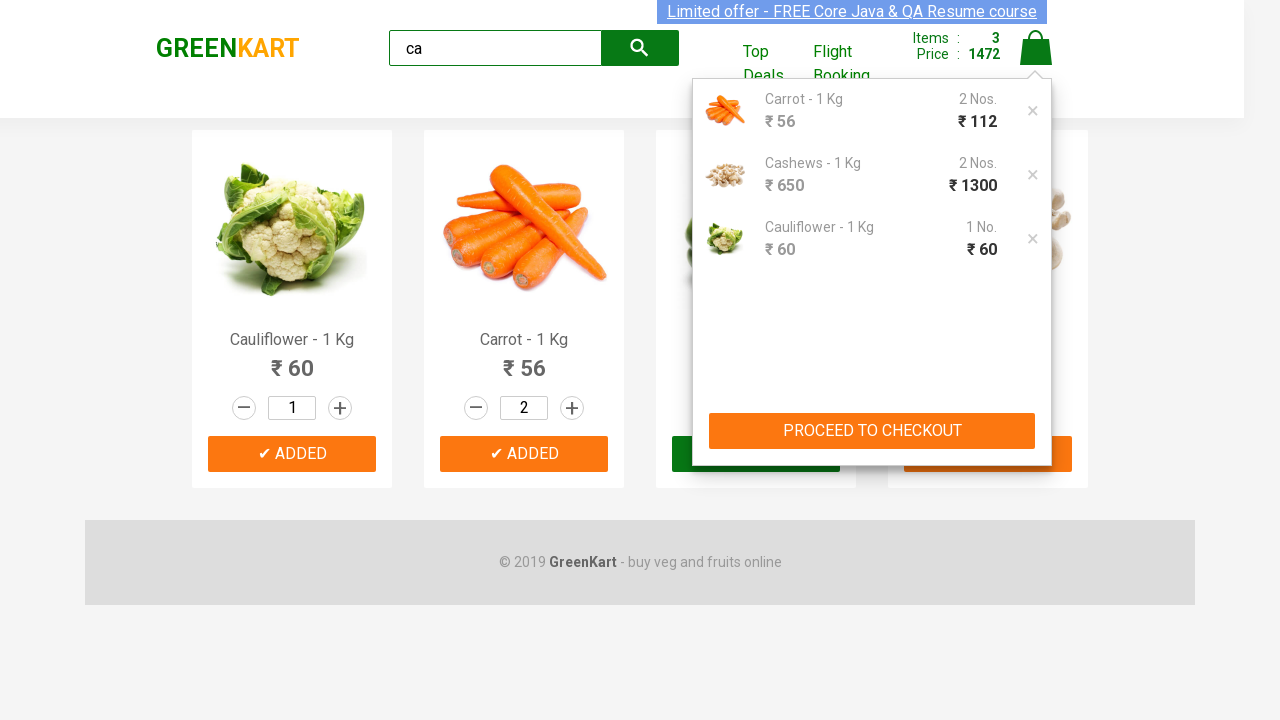

Clicked Place Order button to complete purchase at (1036, 562) on text=Place Order
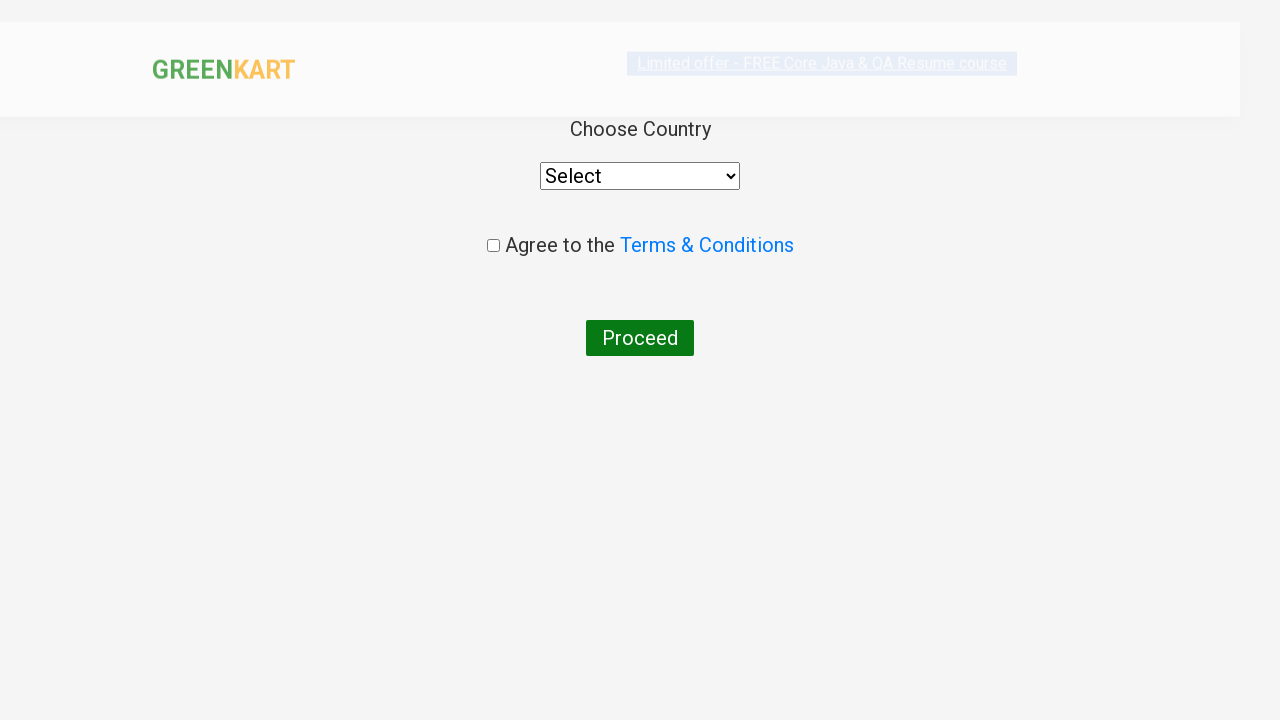

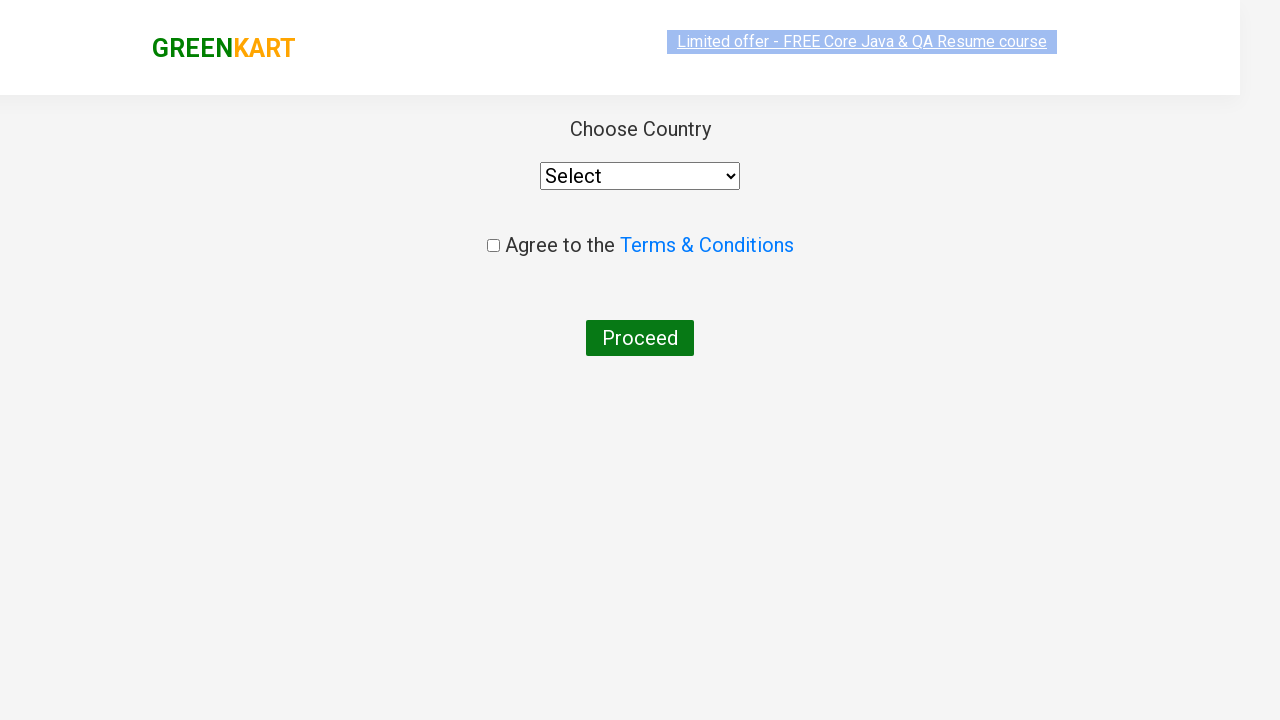